Tests form functionality by filling in a city input field and submitting the form

Starting URL: https://test-intro.engeto.com/

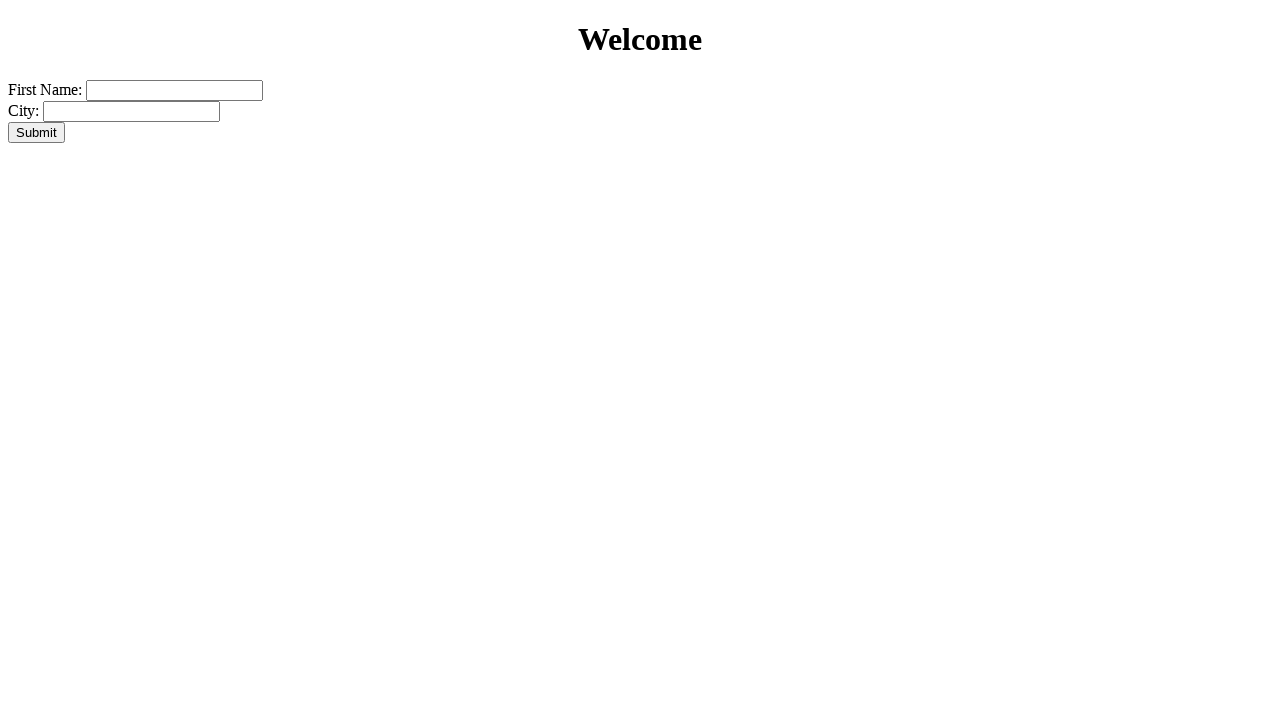

Filled city input field with 'Praha' on input[name="city"]
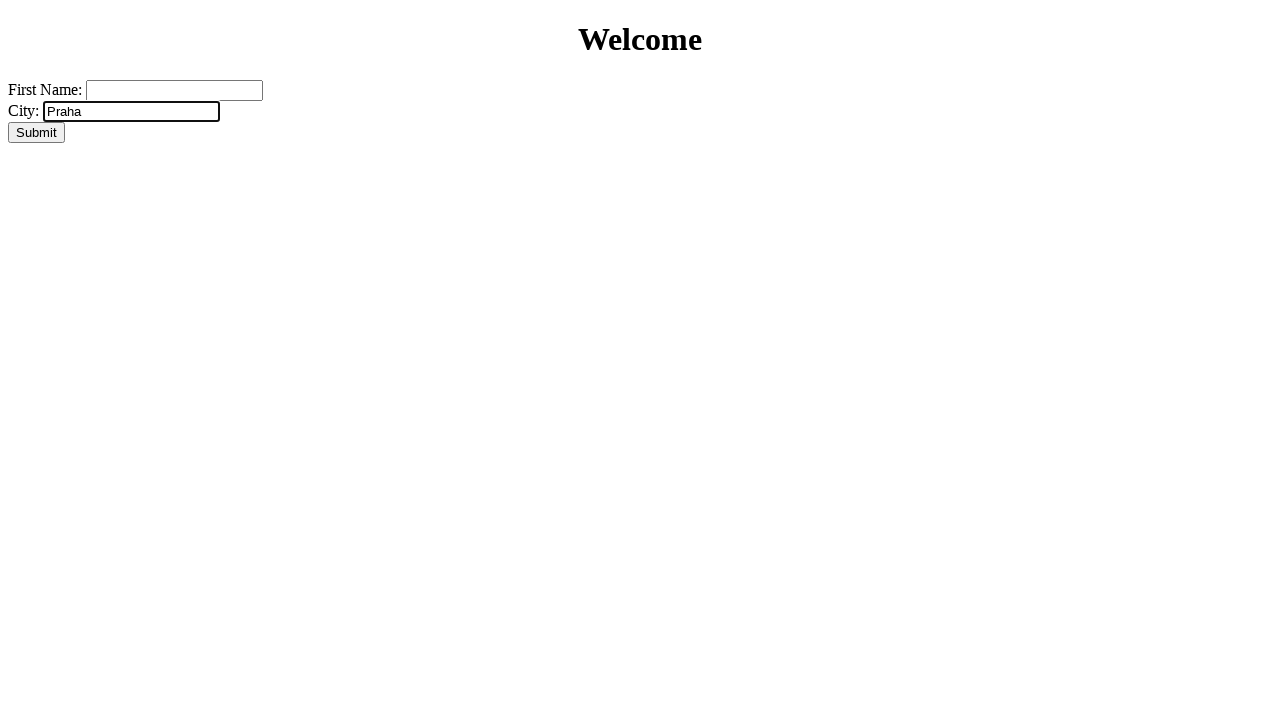

Clicked submit button to submit the form at (36, 132) on input[type="submit"]
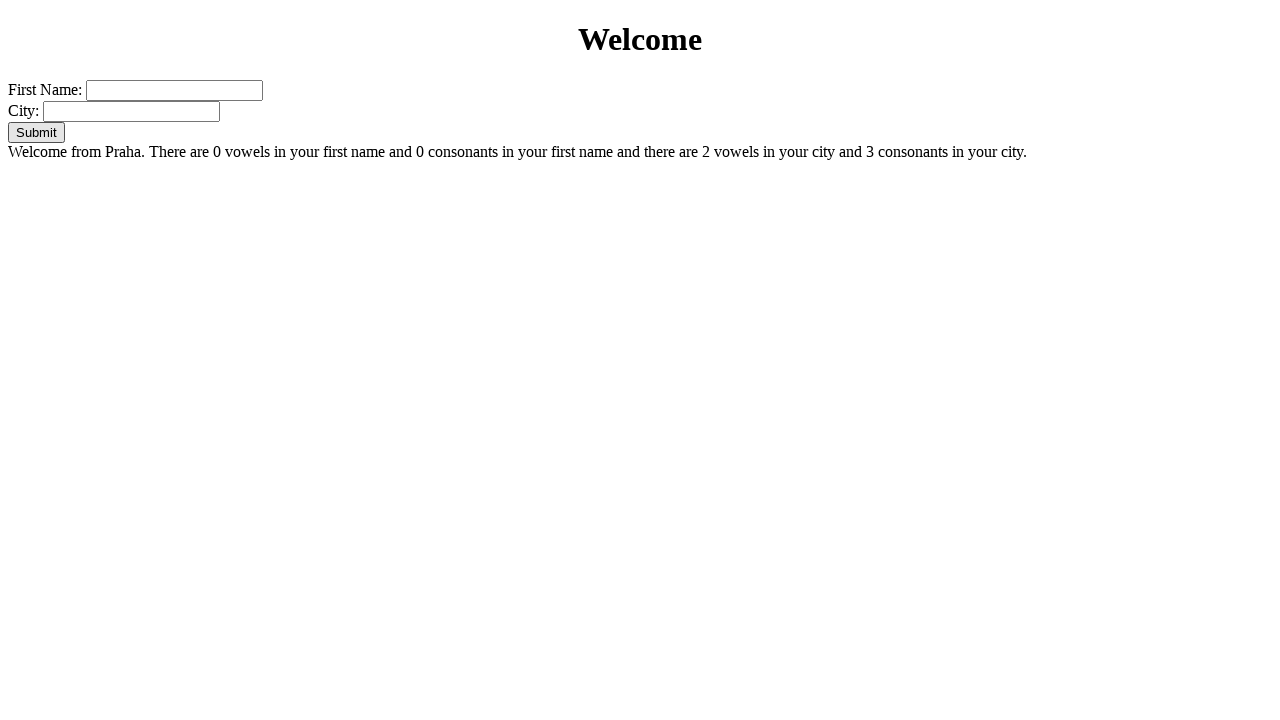

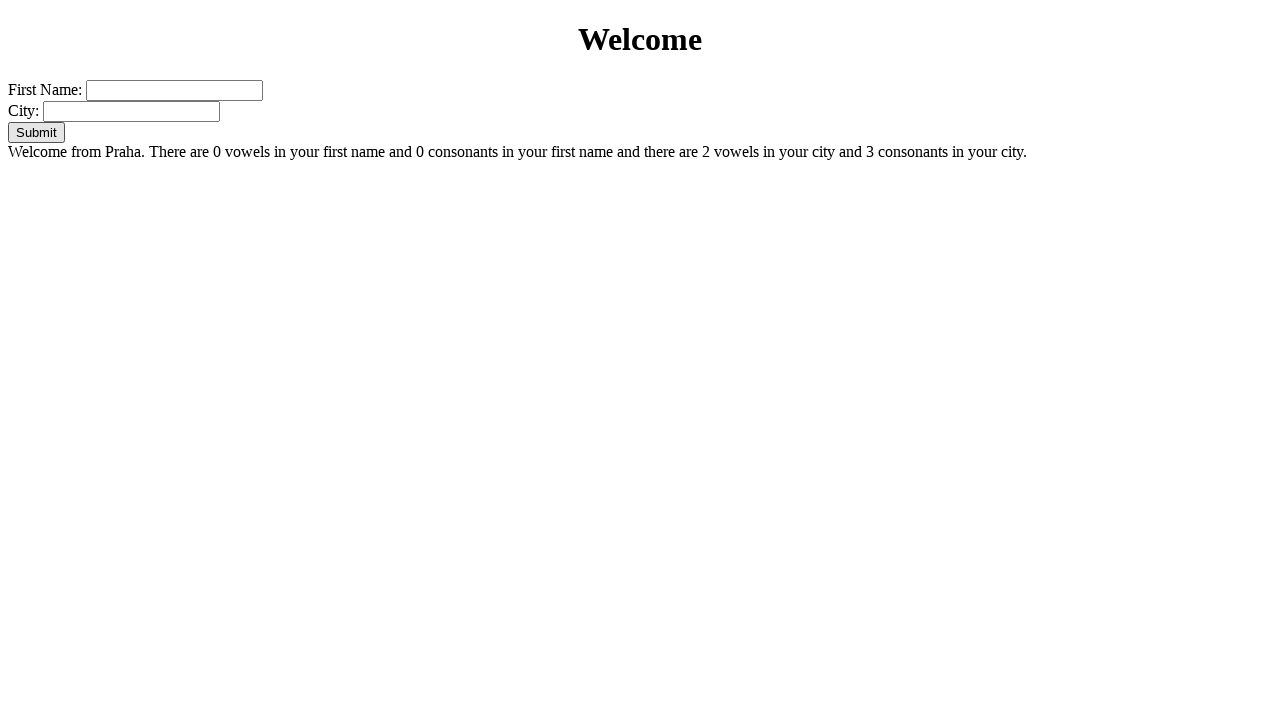